Tests autocomplete dropdown functionality by typing partial text and selecting a specific country from the suggestions

Starting URL: https://rahulshettyacademy.com/dropdownsPractise/

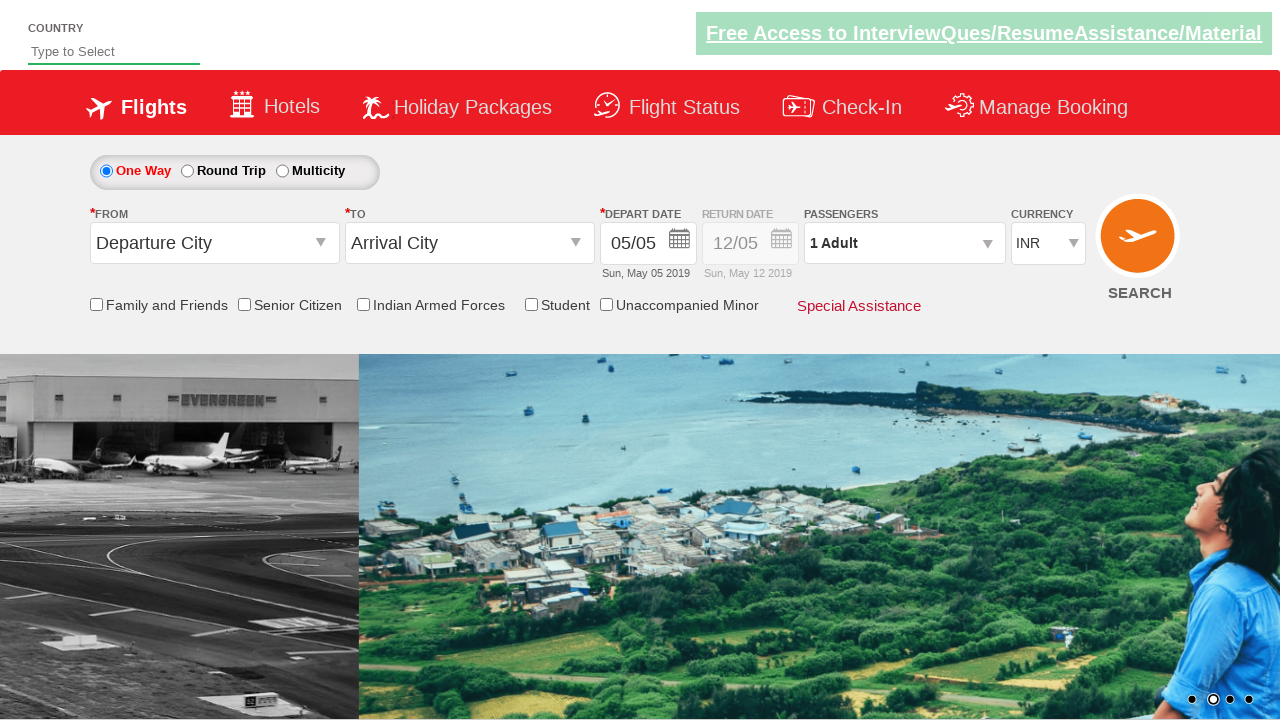

Typed 'ind' in autocomplete field on #autosuggest
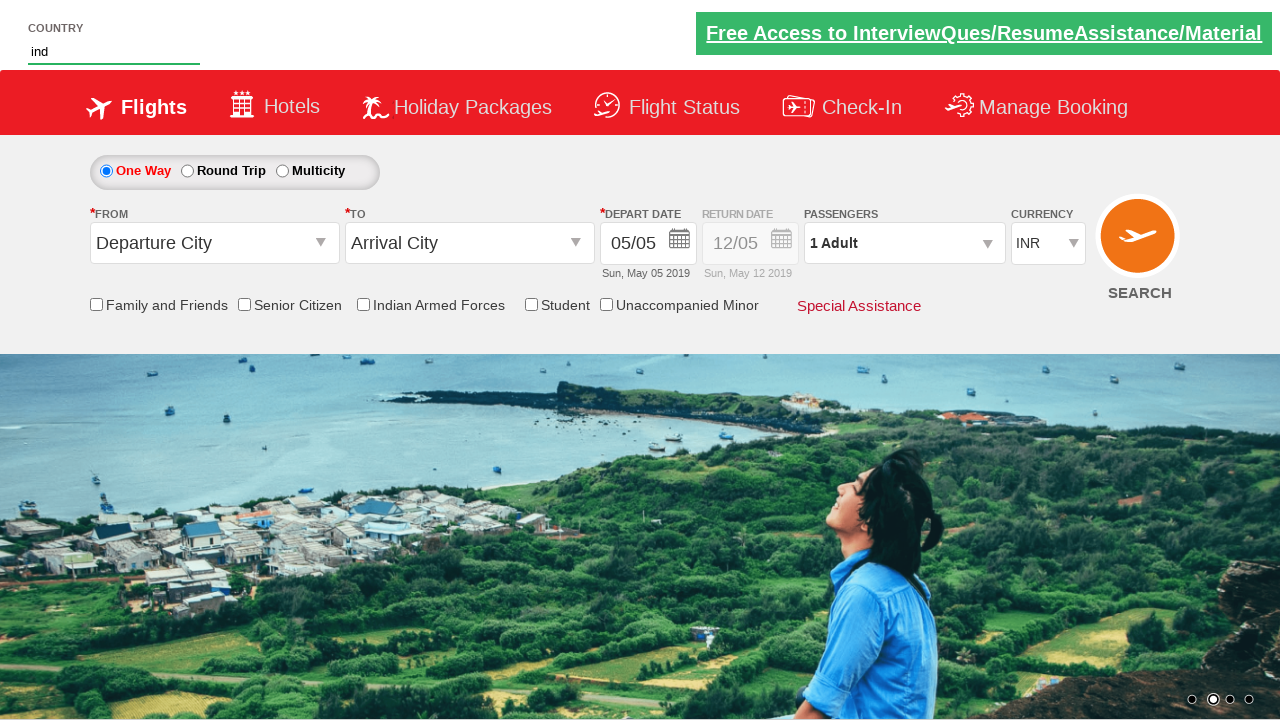

Dropdown suggestions appeared
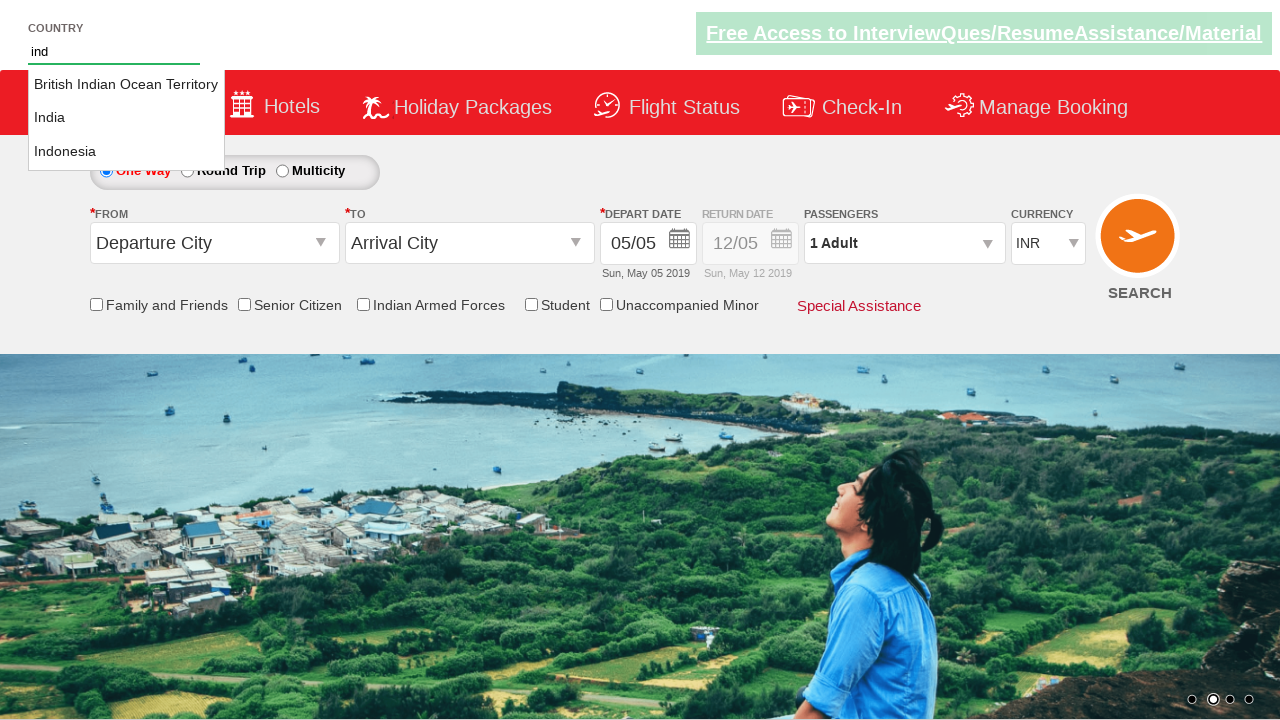

Retrieved all country suggestions from dropdown
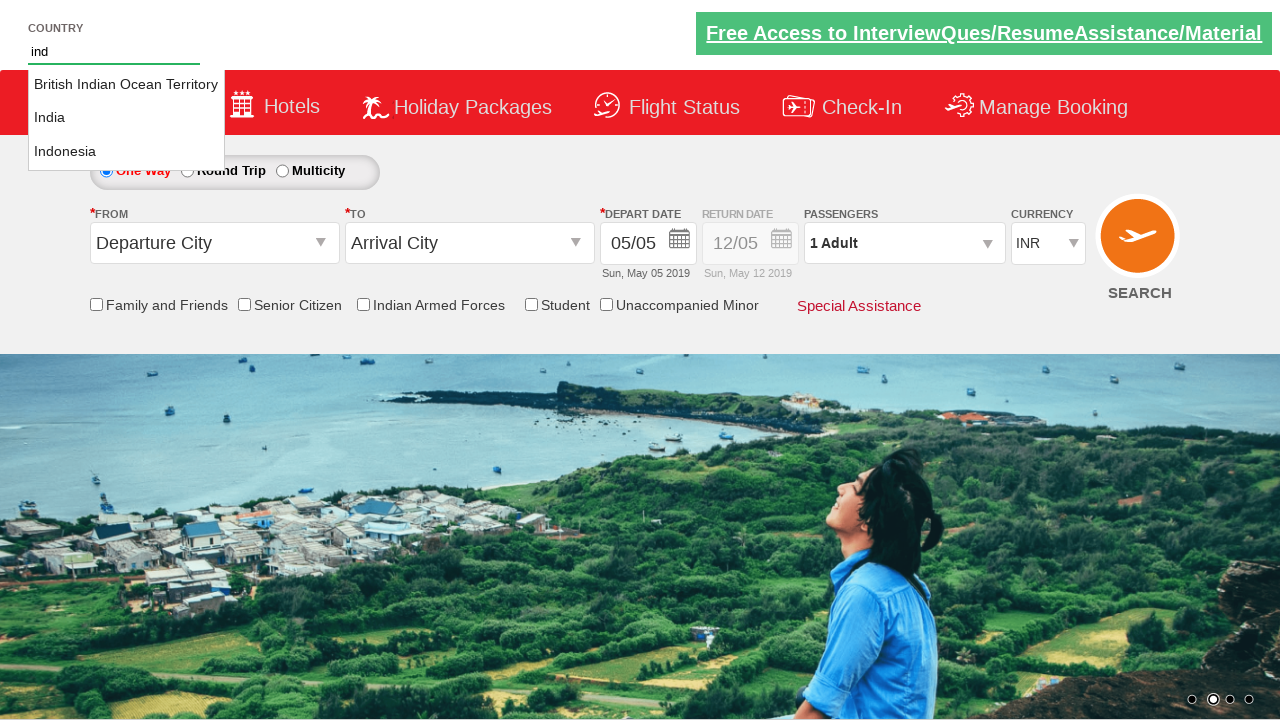

Selected 'India' from dropdown suggestions at (126, 118) on li[class='ui-menu-item'] a >> nth=1
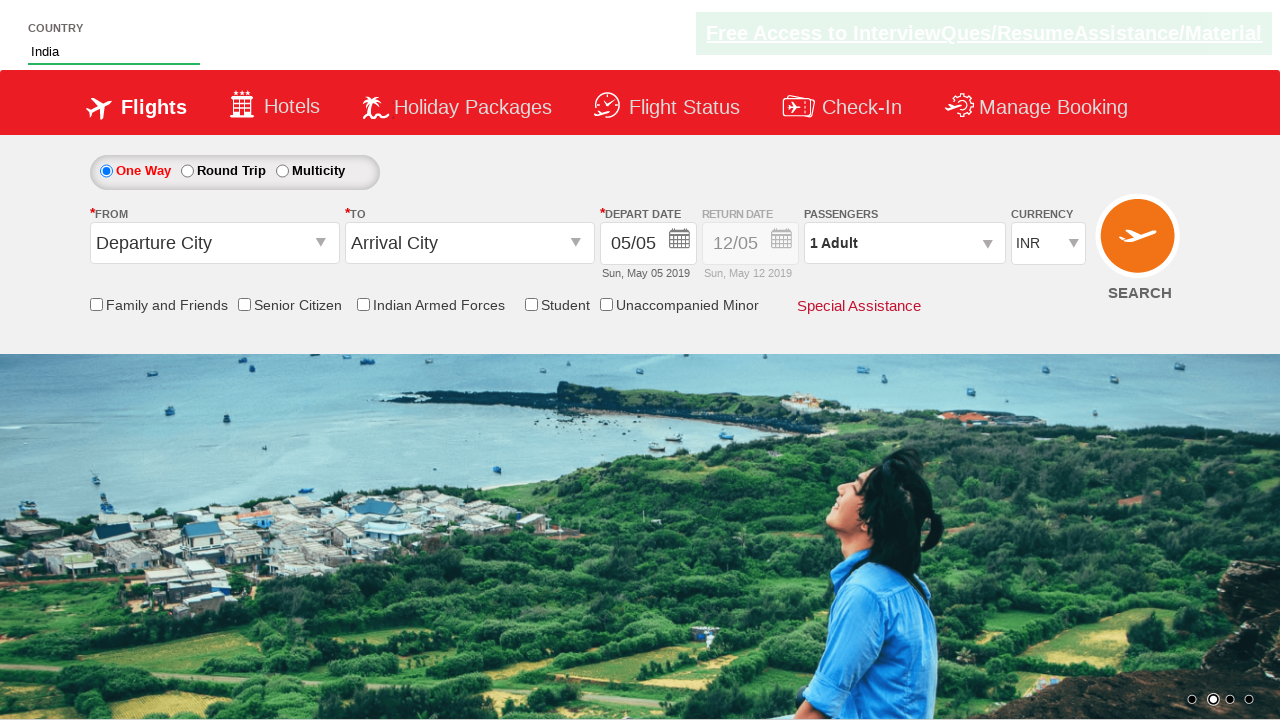

Verified that 'India' was successfully selected in autocomplete field
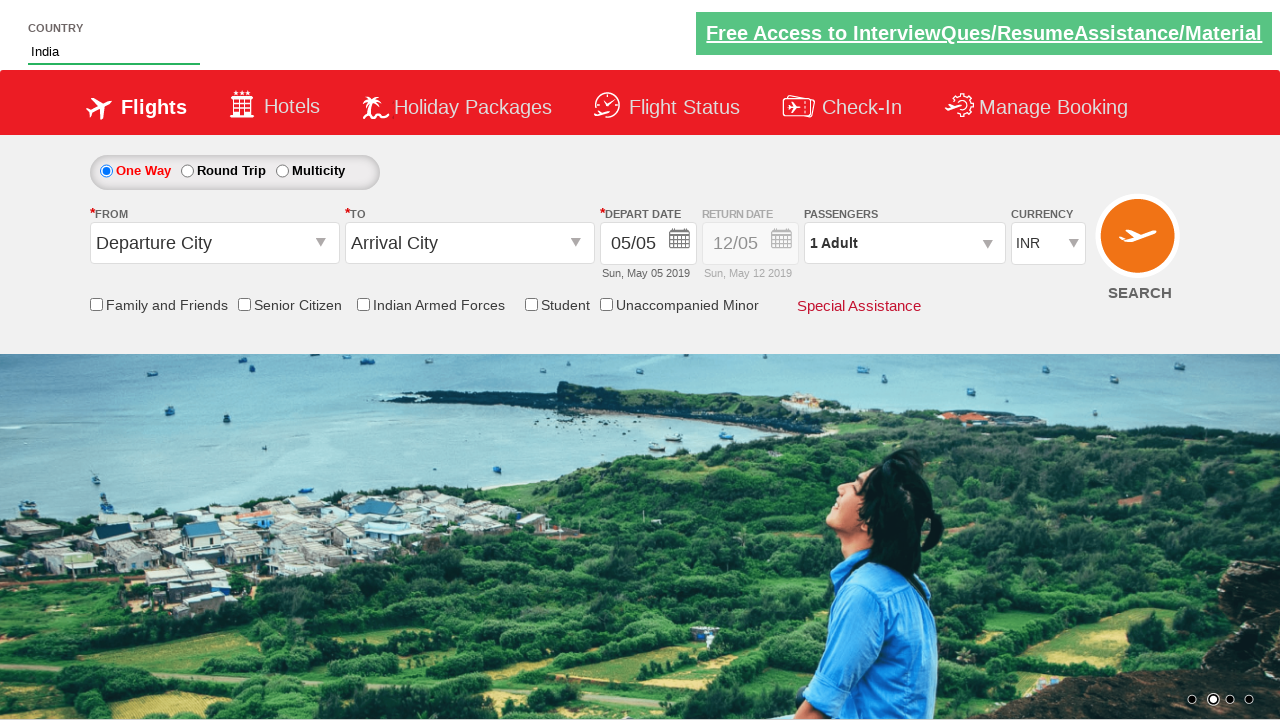

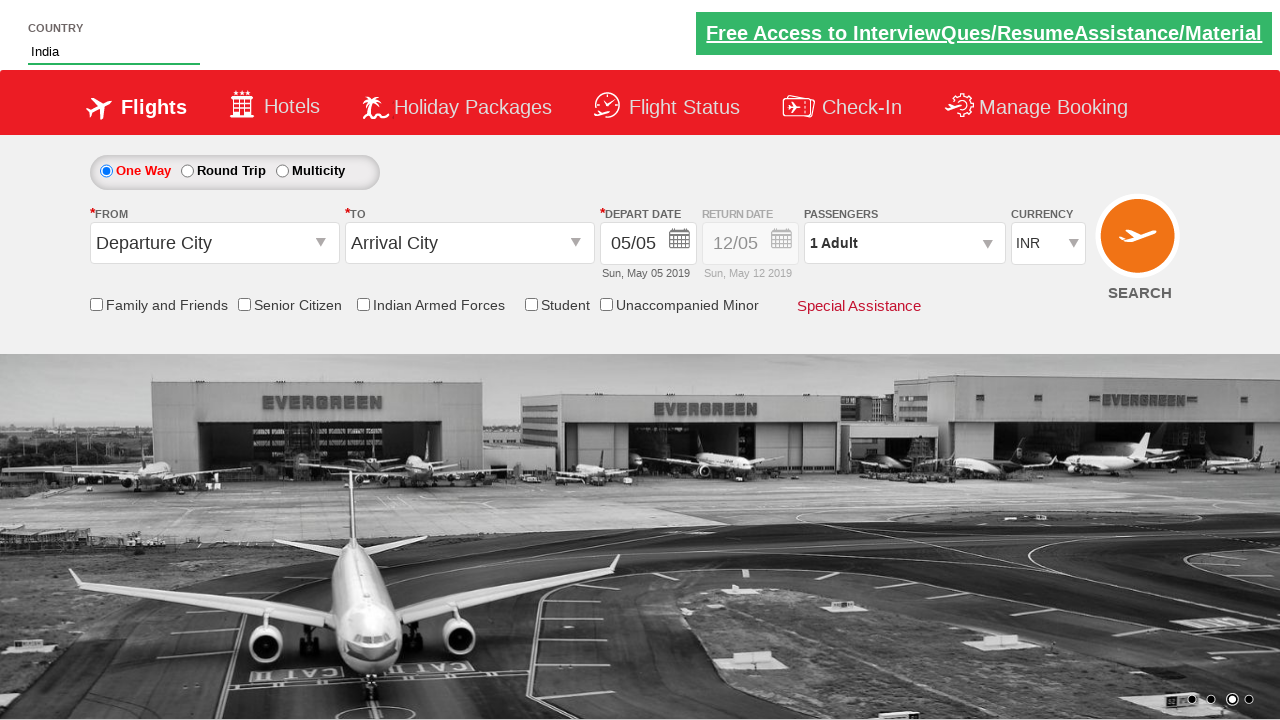